Validates the demoblaze.com e-commerce demo site by verifying the header menu items, category links on the left side, and checking that 9 product items are displayed on the homepage.

Starting URL: https://www.demoblaze.com/

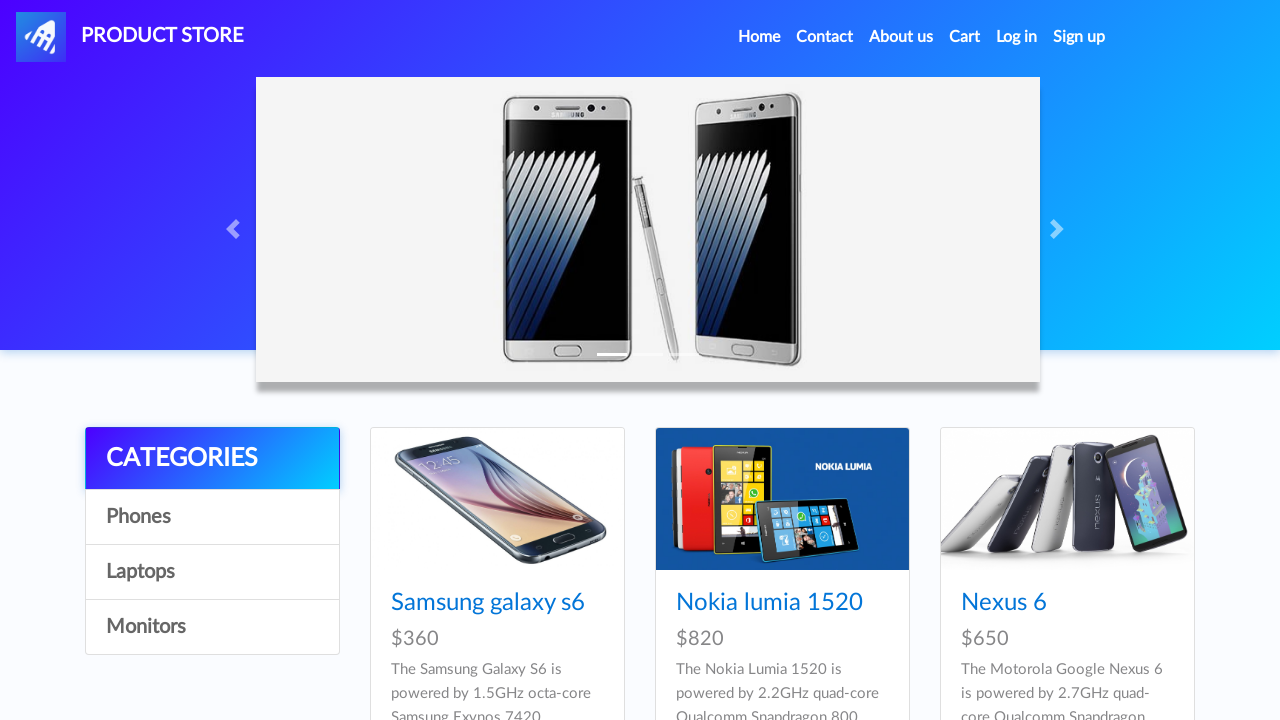

Waited for header menu items to load
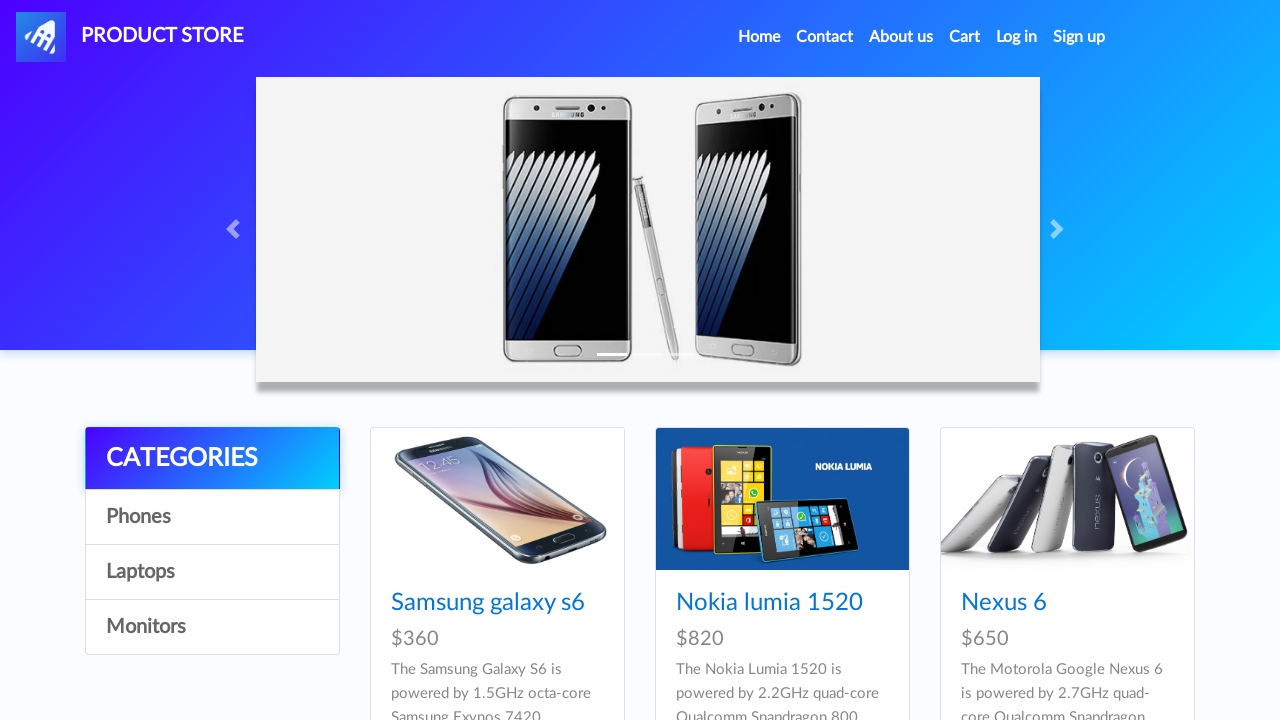

Retrieved all header menu items
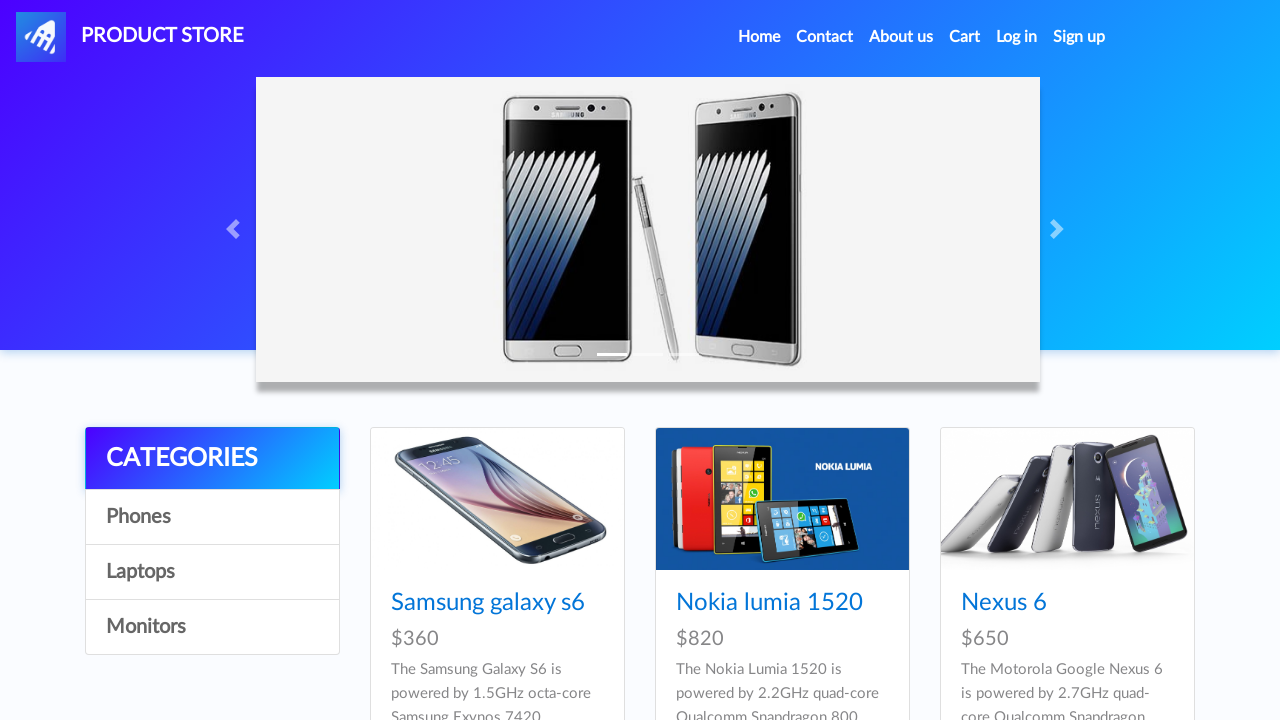

Verified header menu item is visible
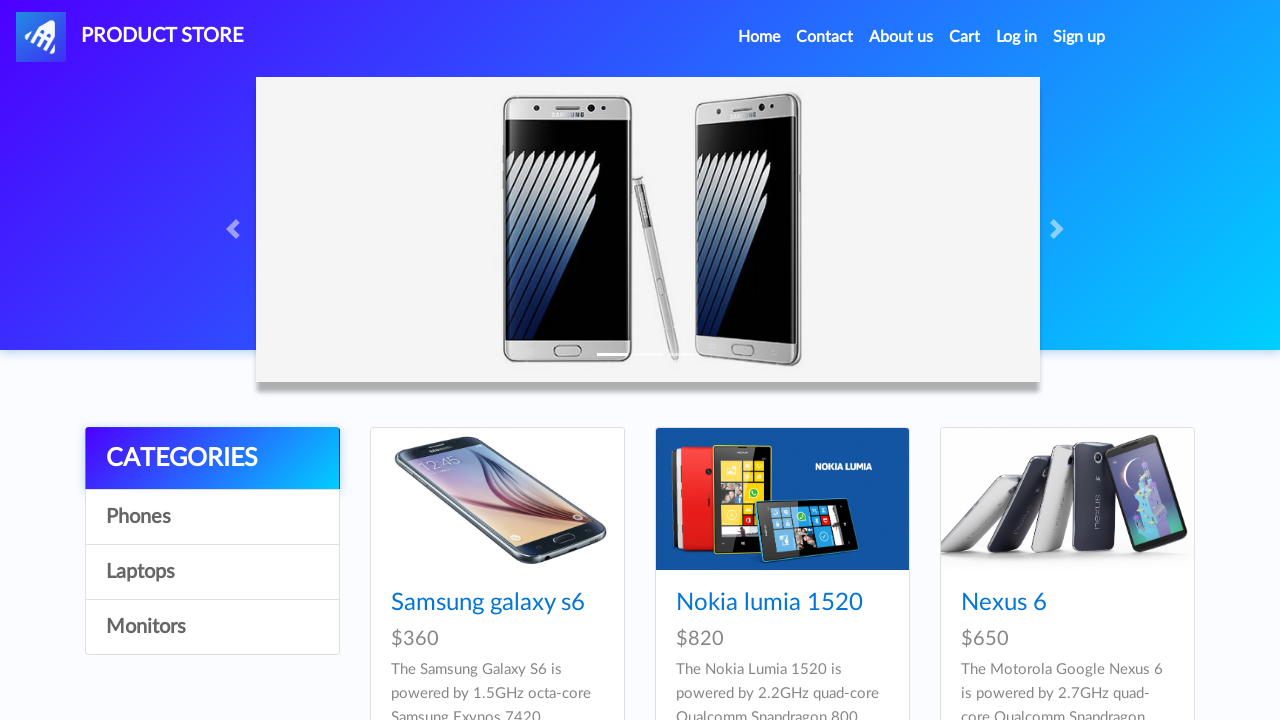

Verified header menu item is visible
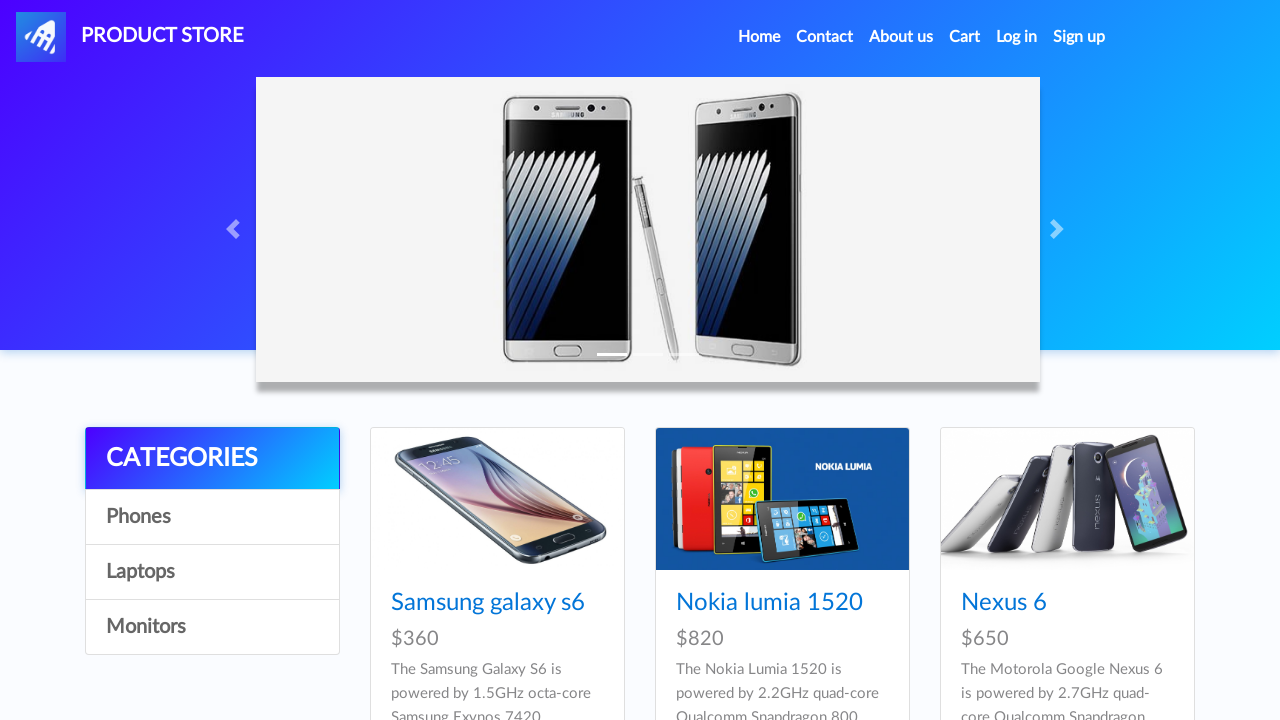

Verified header menu item is visible
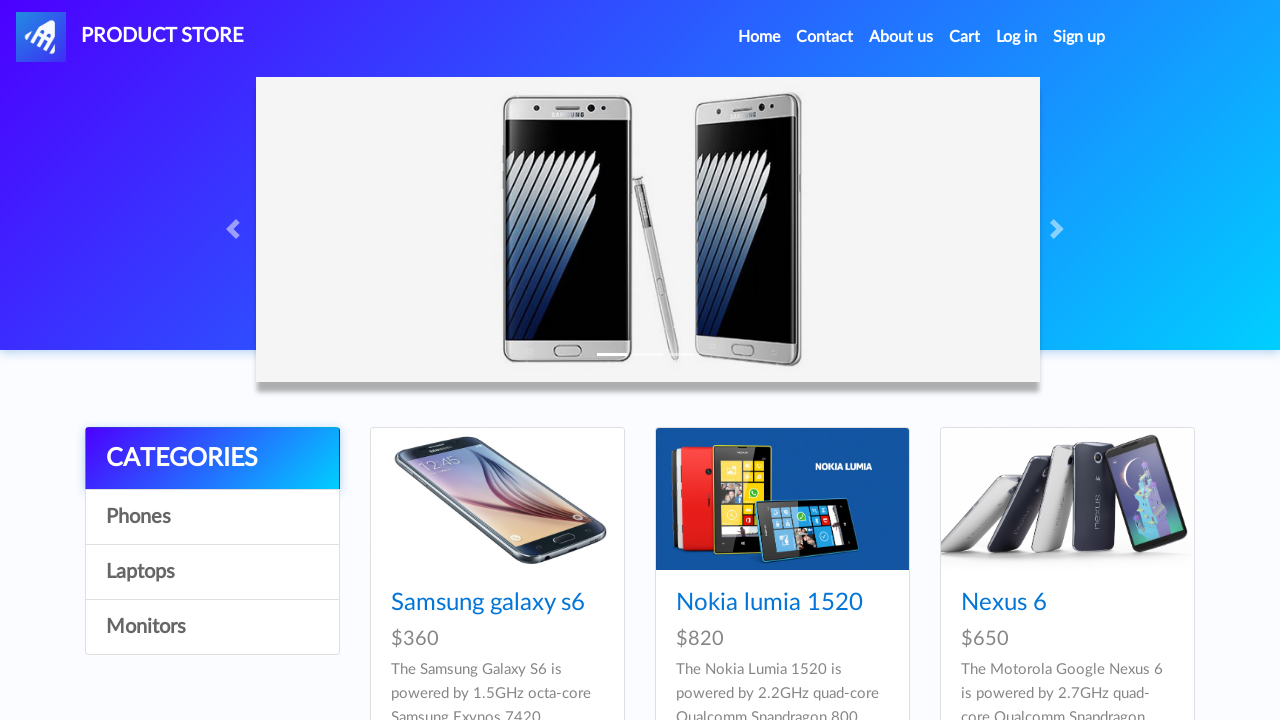

Verified header menu item is visible
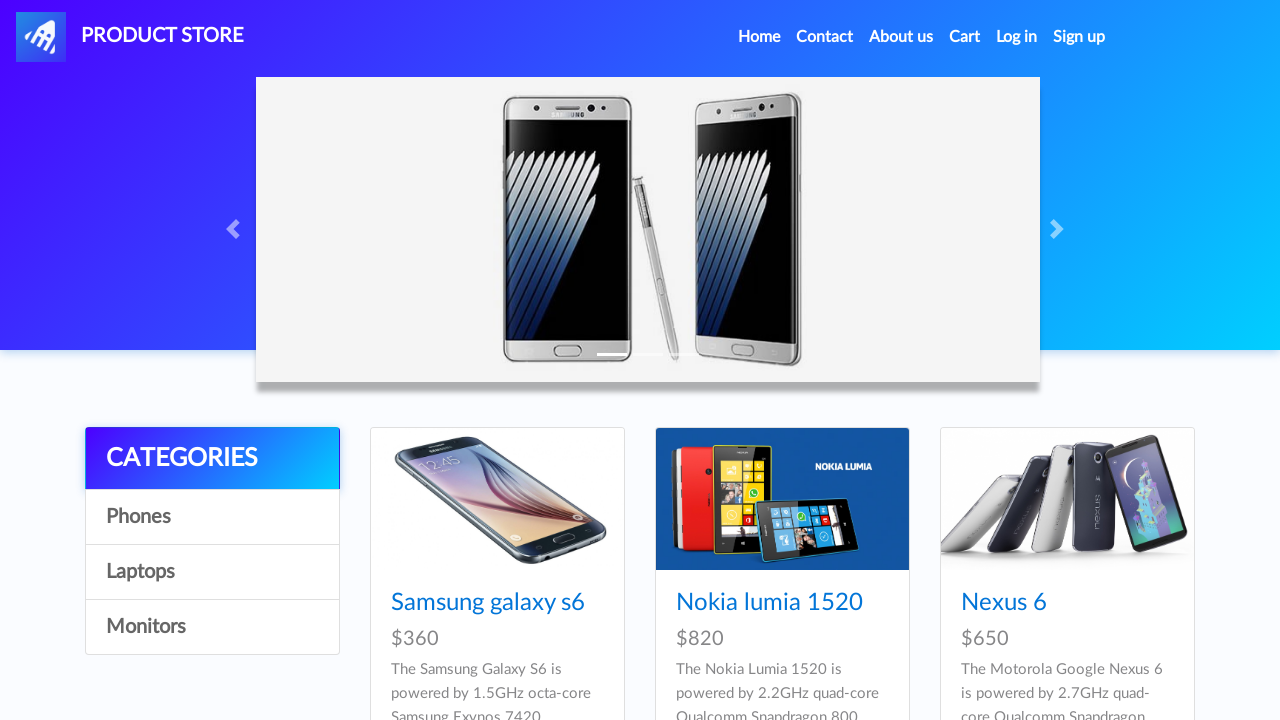

Verified header menu item is visible
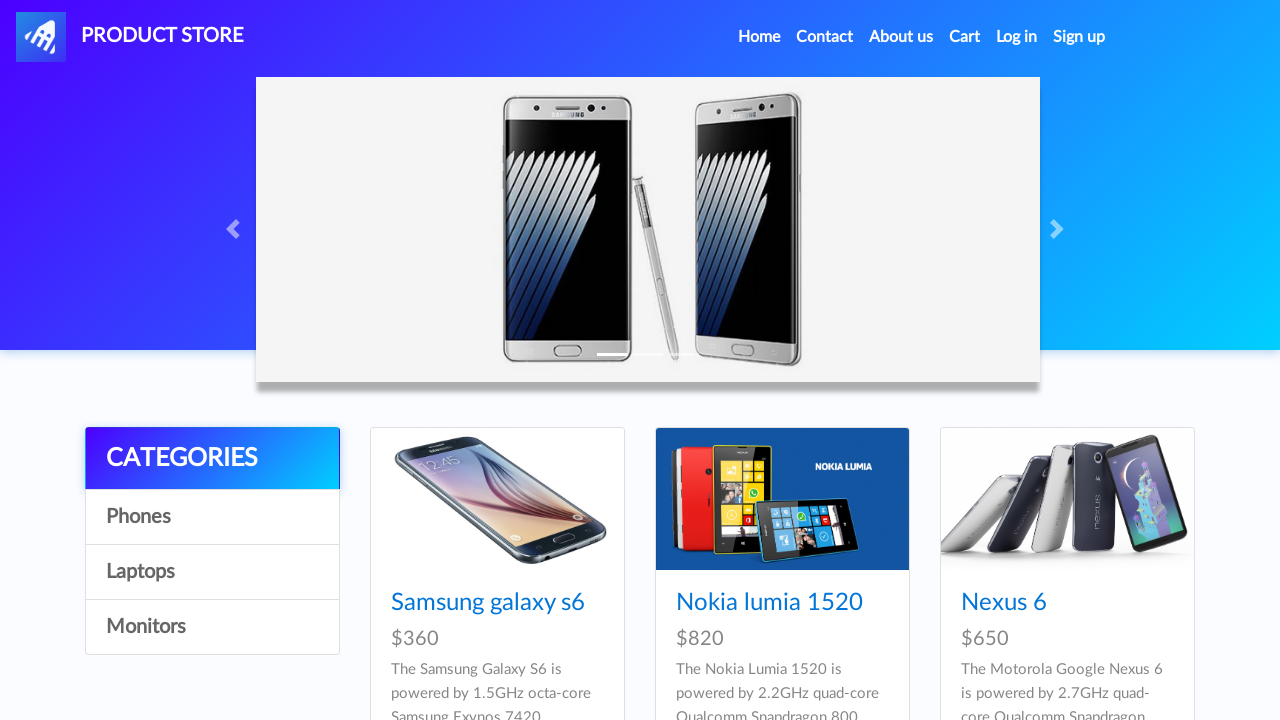

Verified header menu item is visible
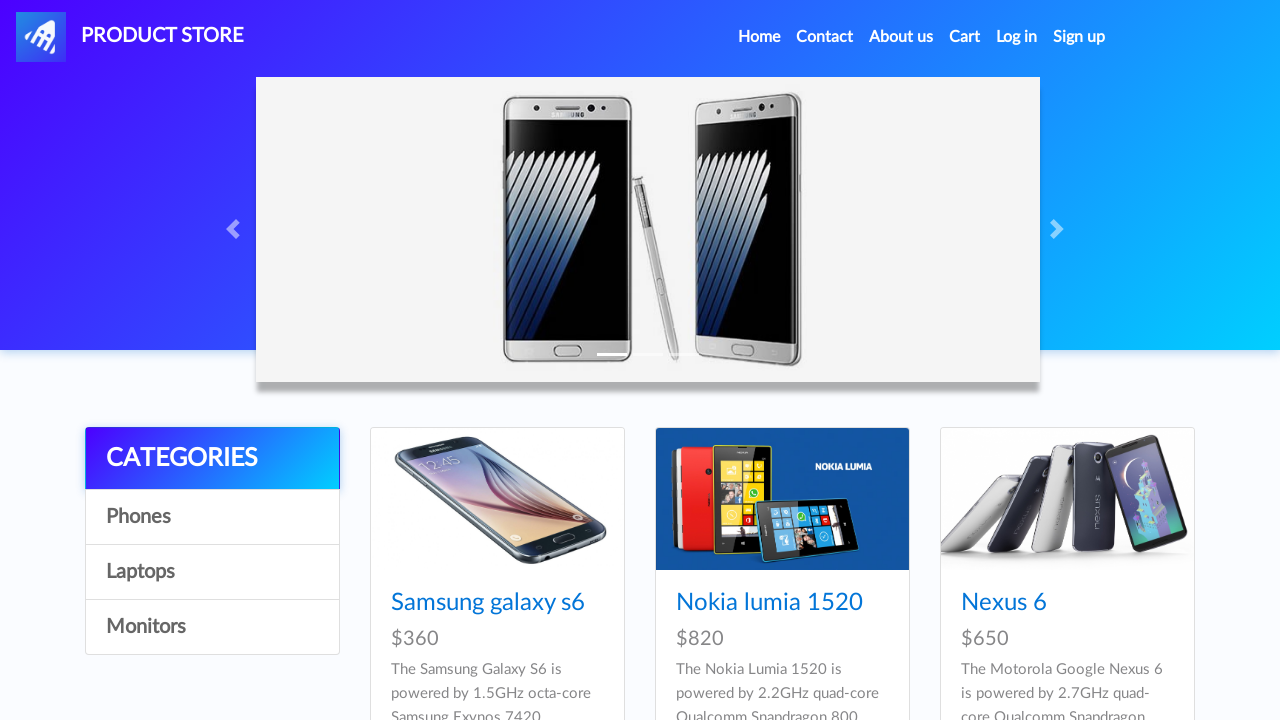

Verified header menu item is visible
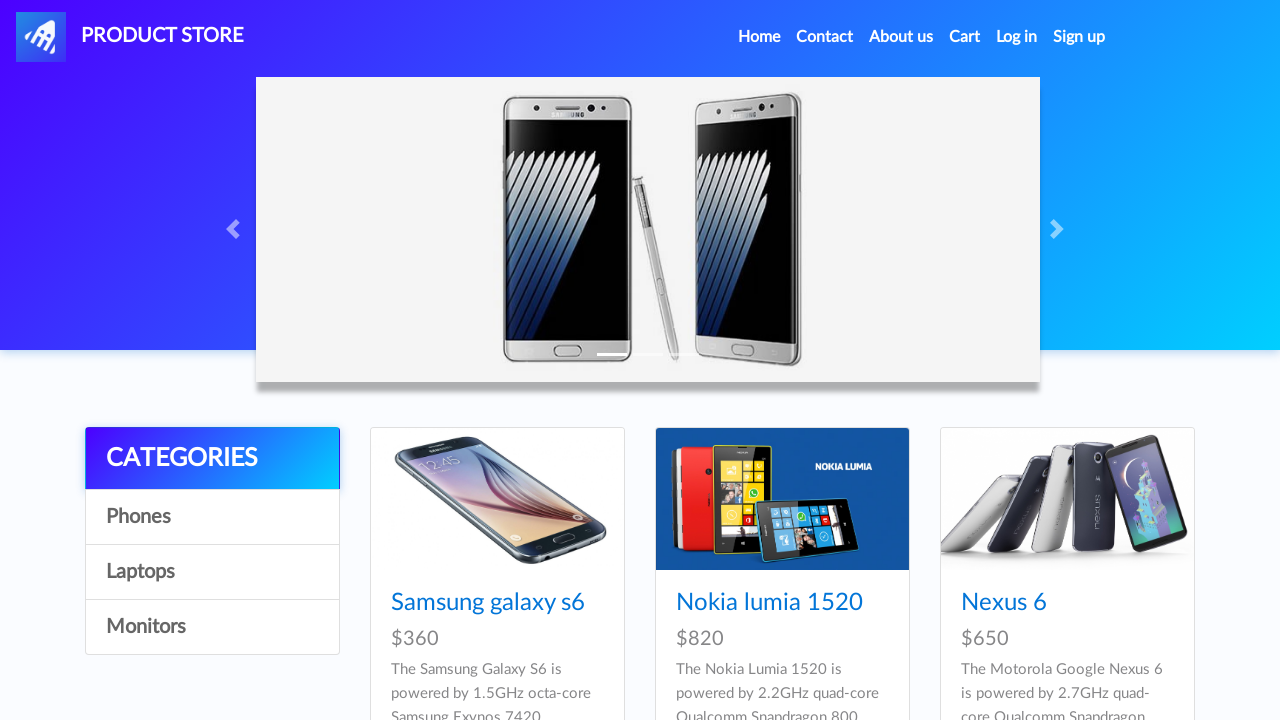

Verified header menu item is visible
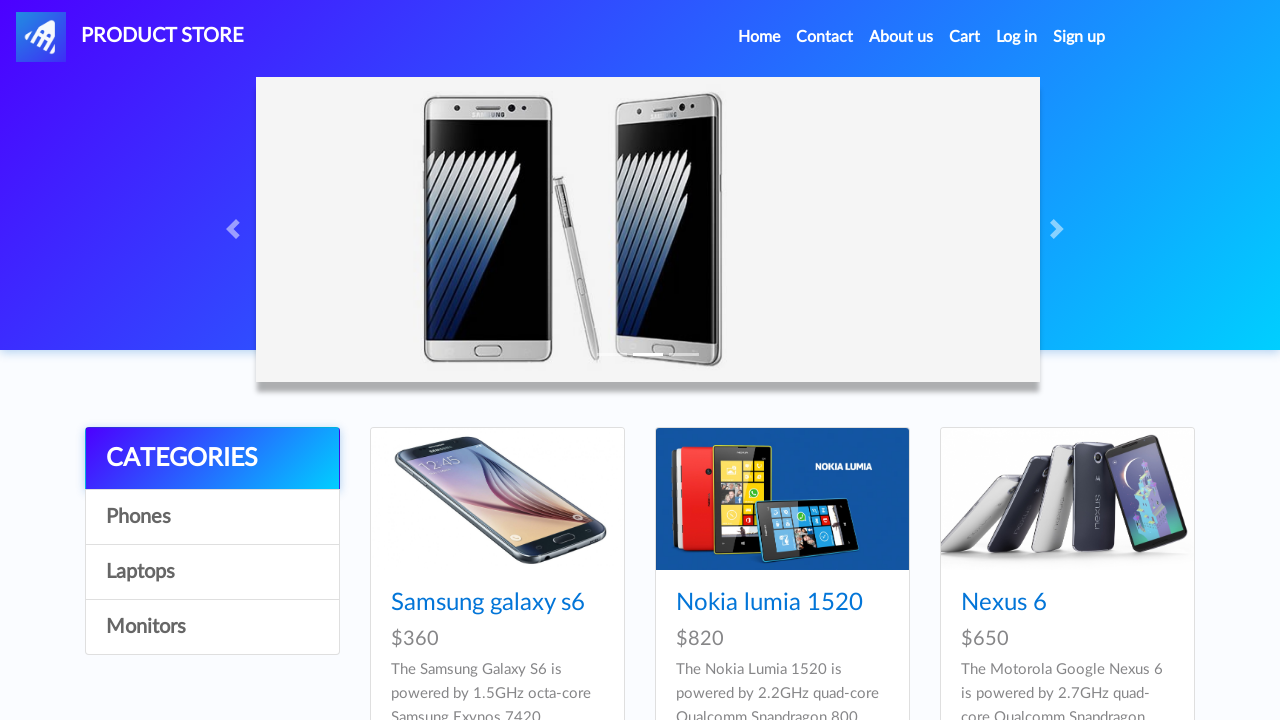

Waited for category links to load
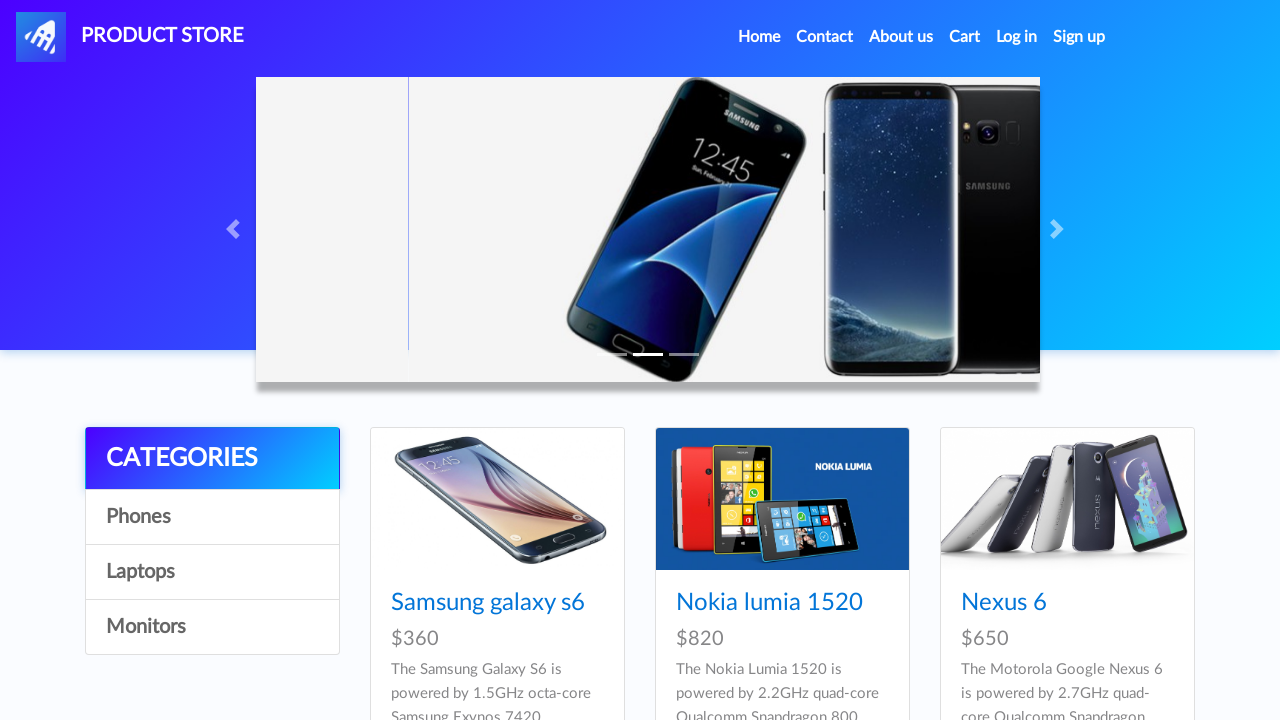

Retrieved all category links (Phones, Laptops, Monitors)
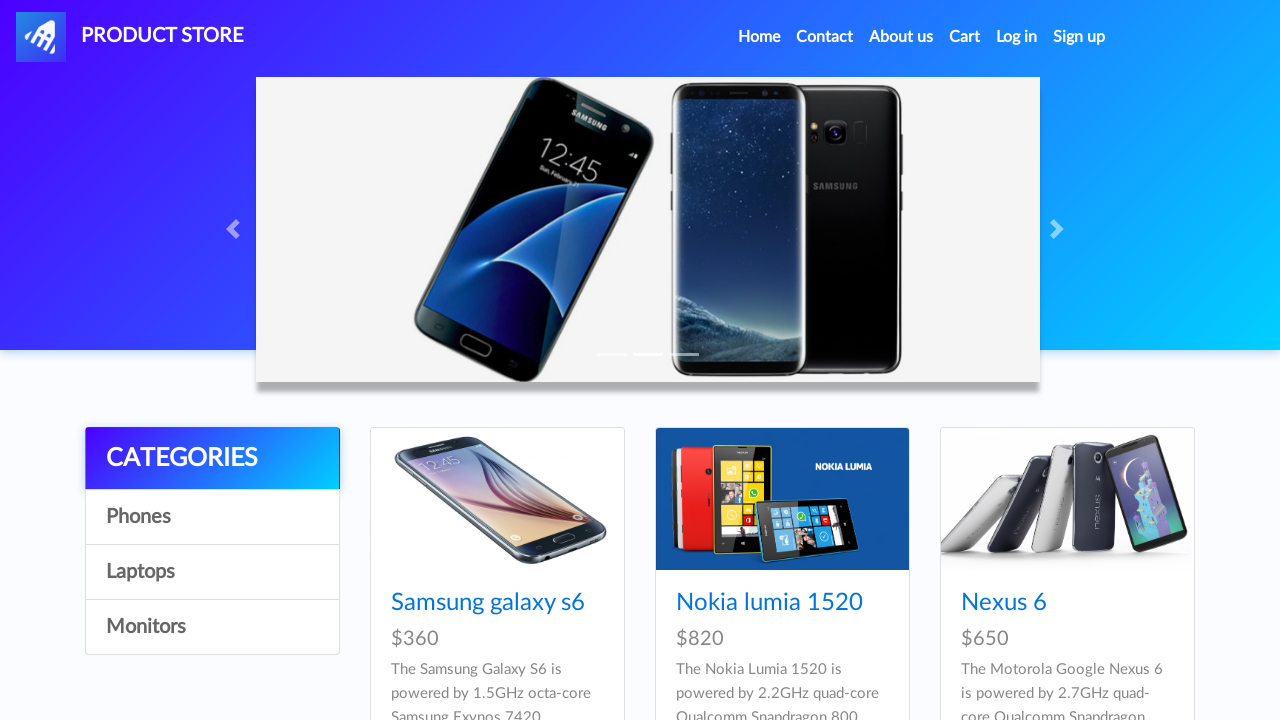

Verified category link is visible
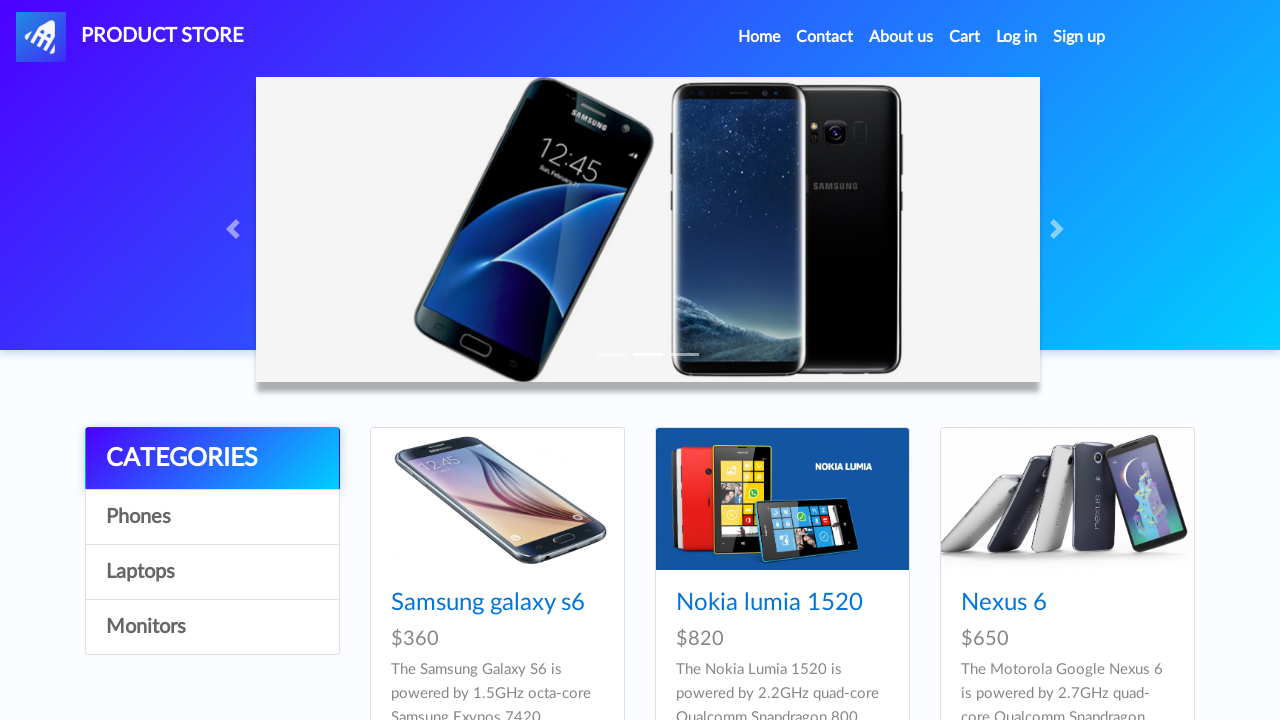

Verified category link is visible
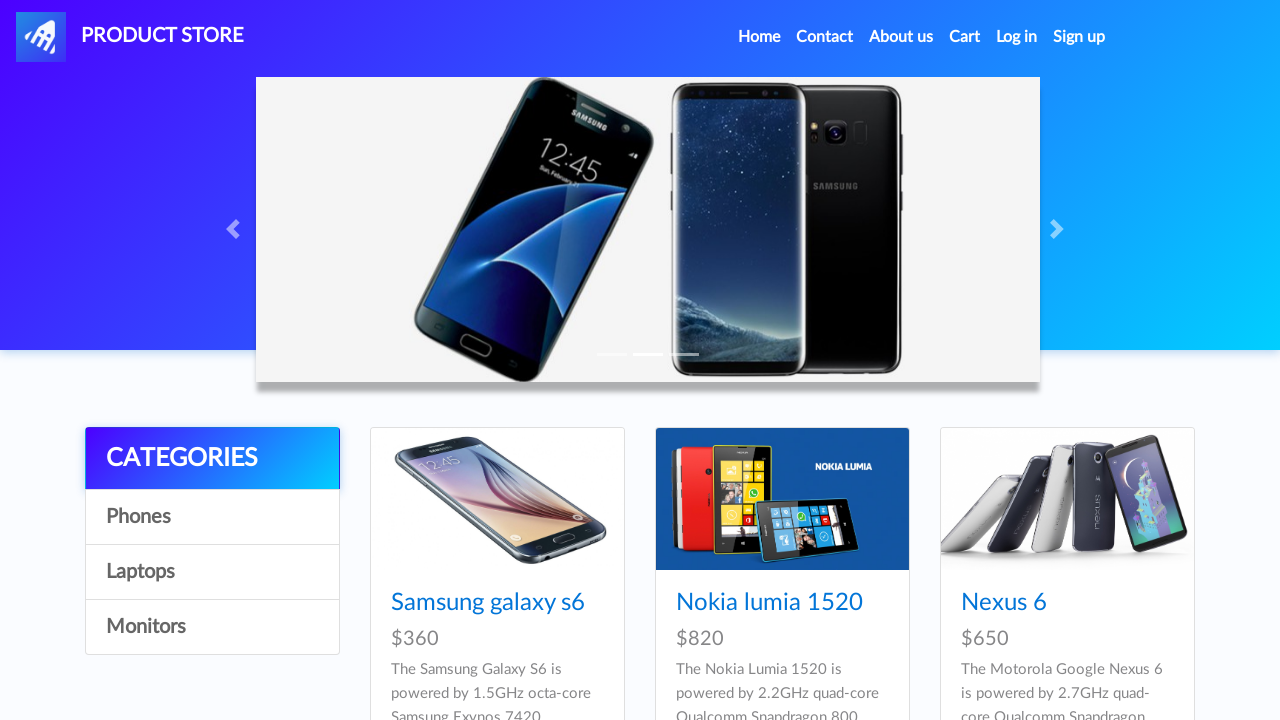

Verified category link is visible
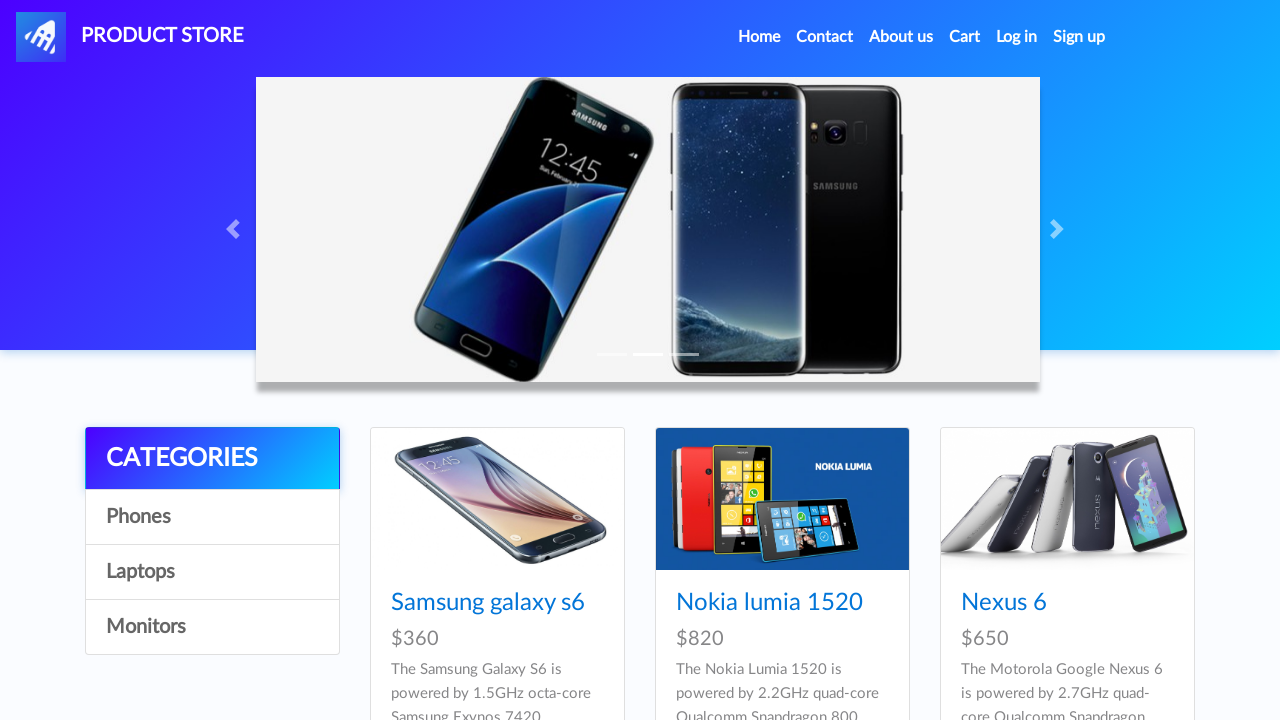

Waited for product item links to load
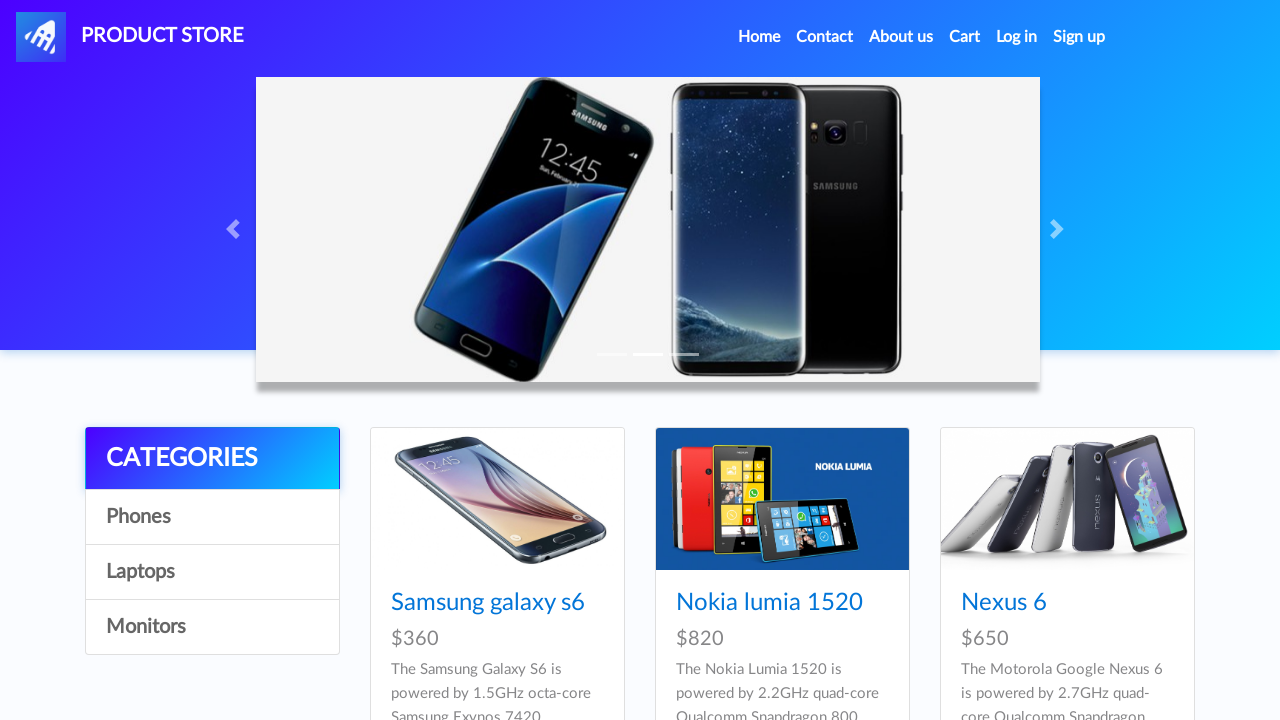

Waited for product cards to load
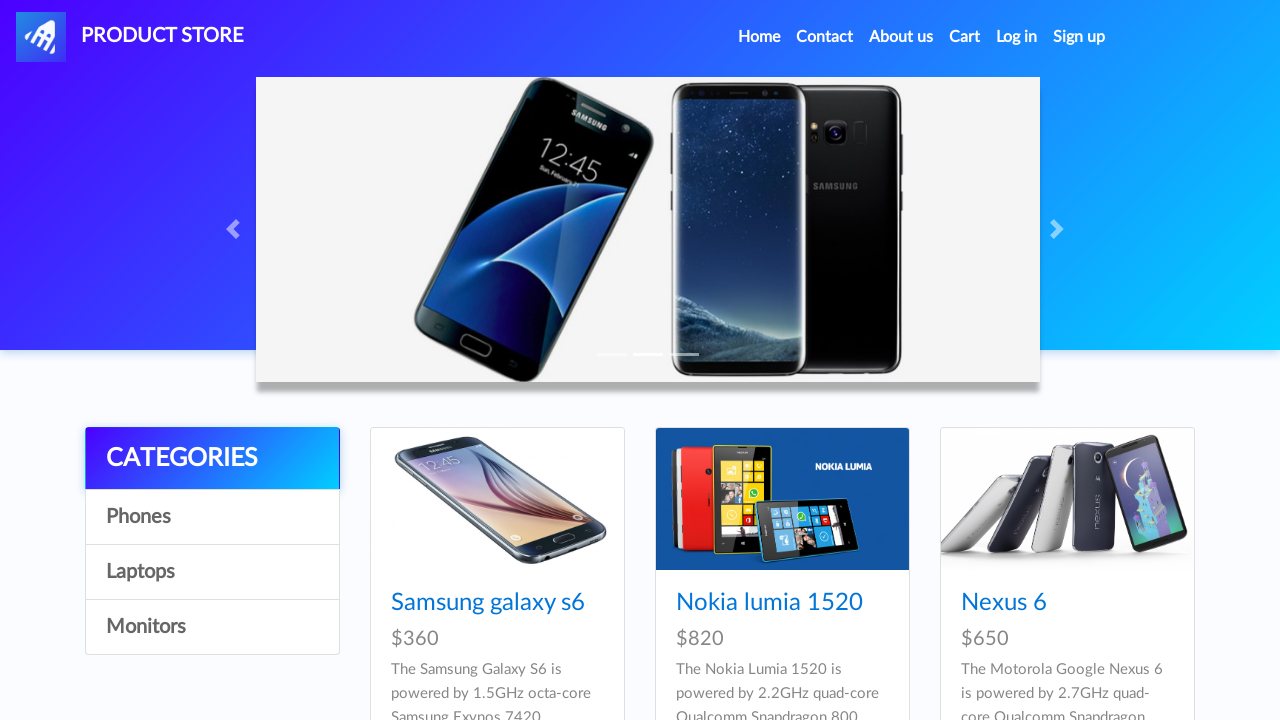

Retrieved all product cards - found 9 items
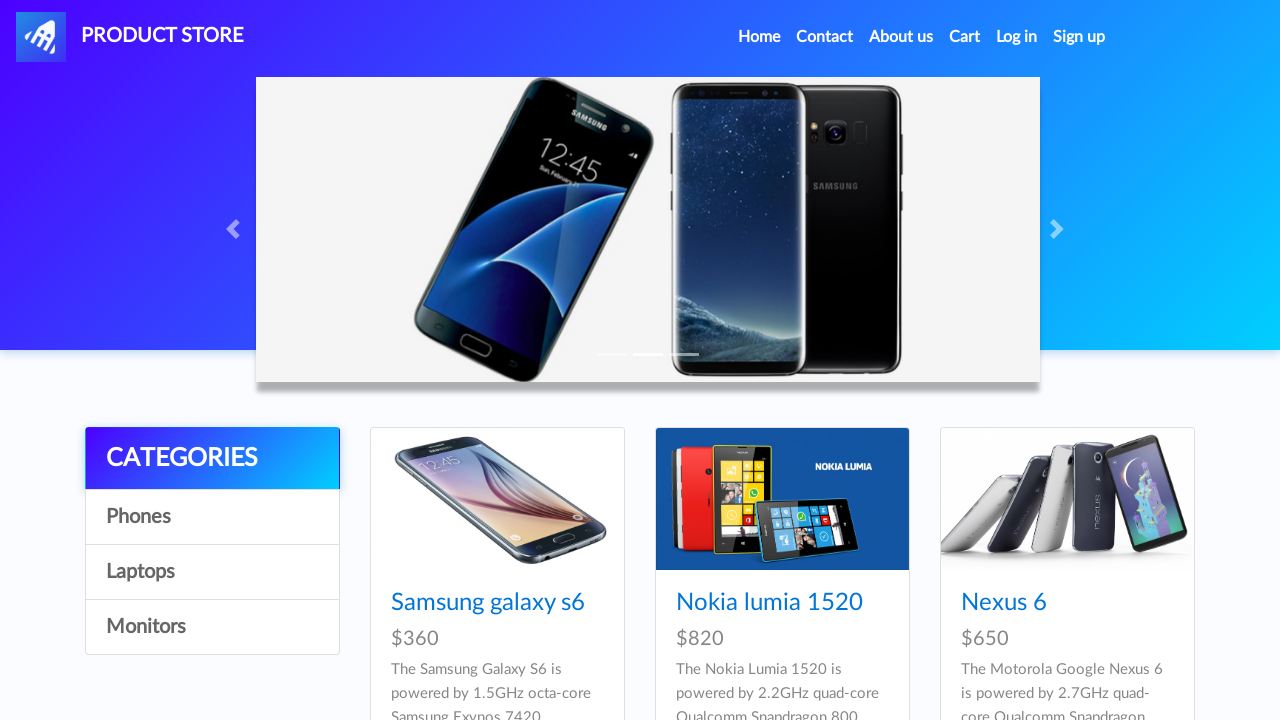

Verified product card is visible
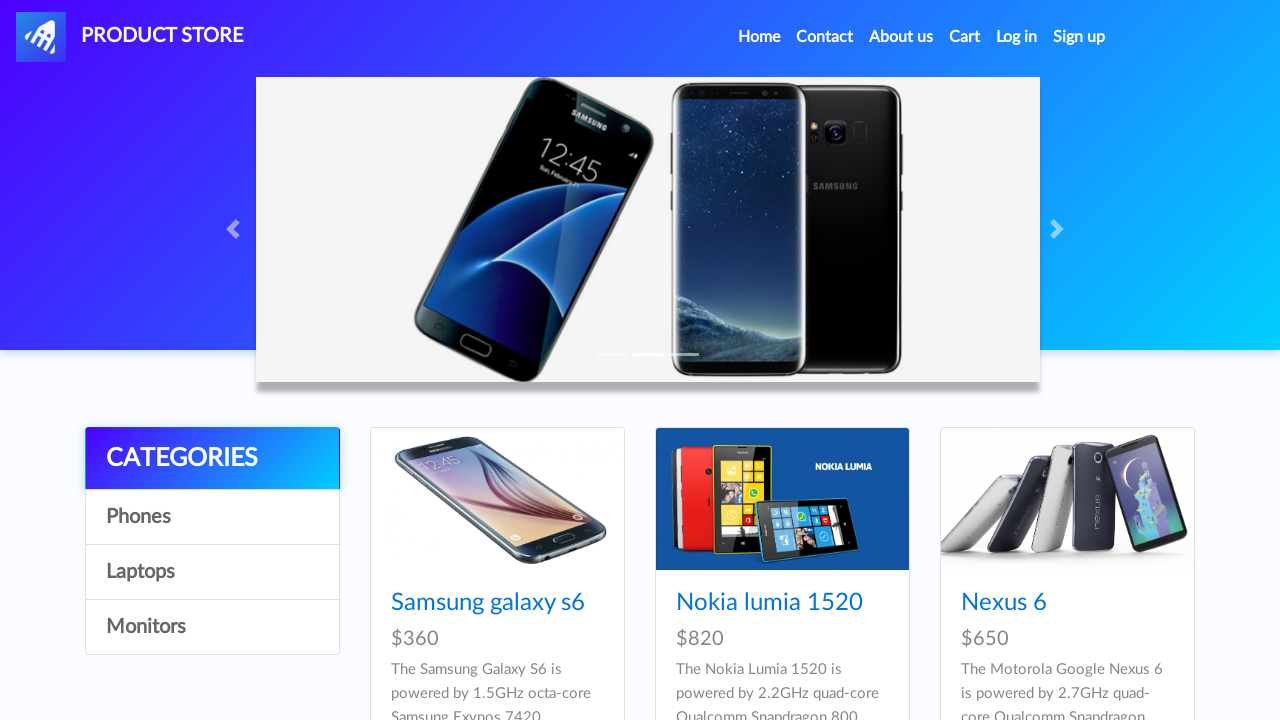

Verified product card is visible
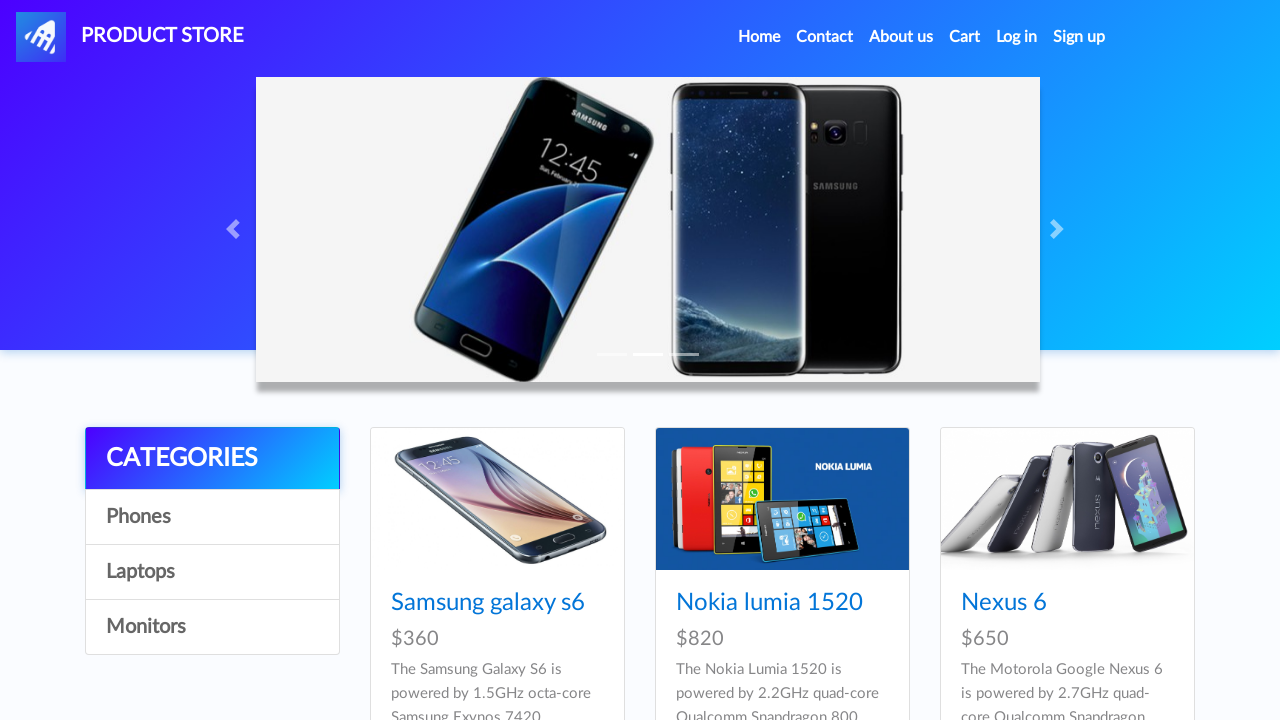

Verified product card is visible
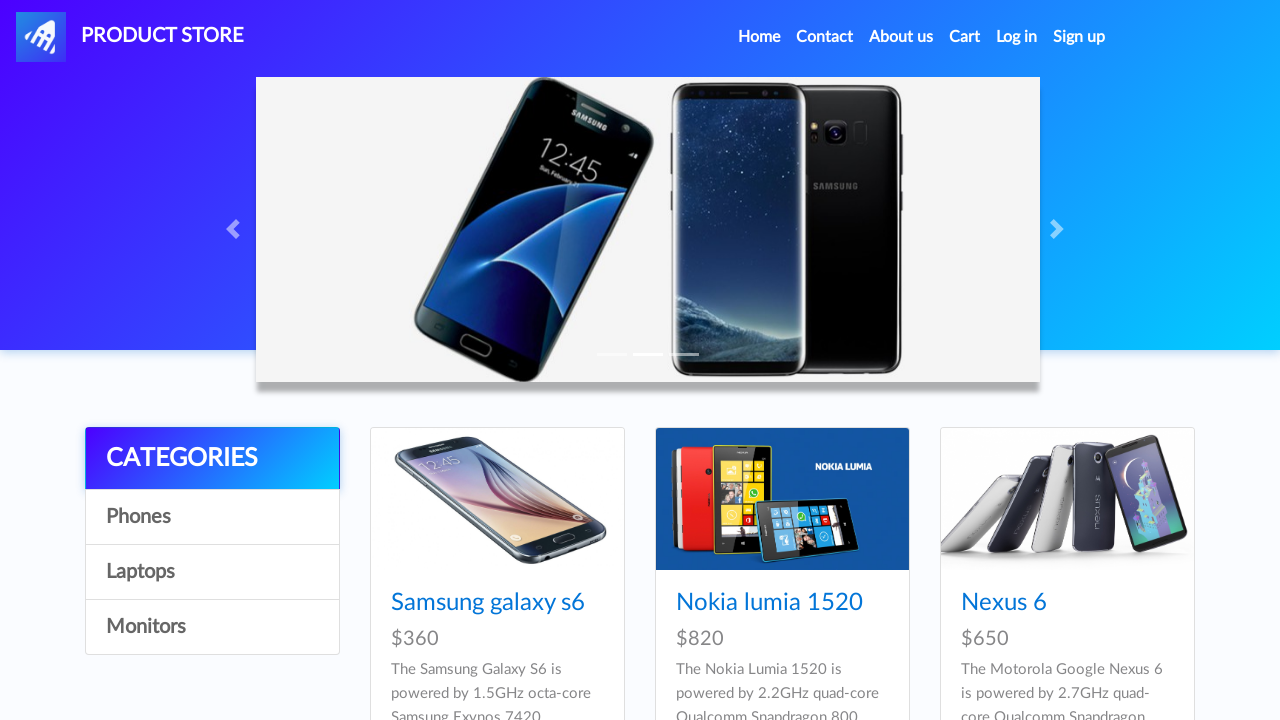

Verified product card is visible
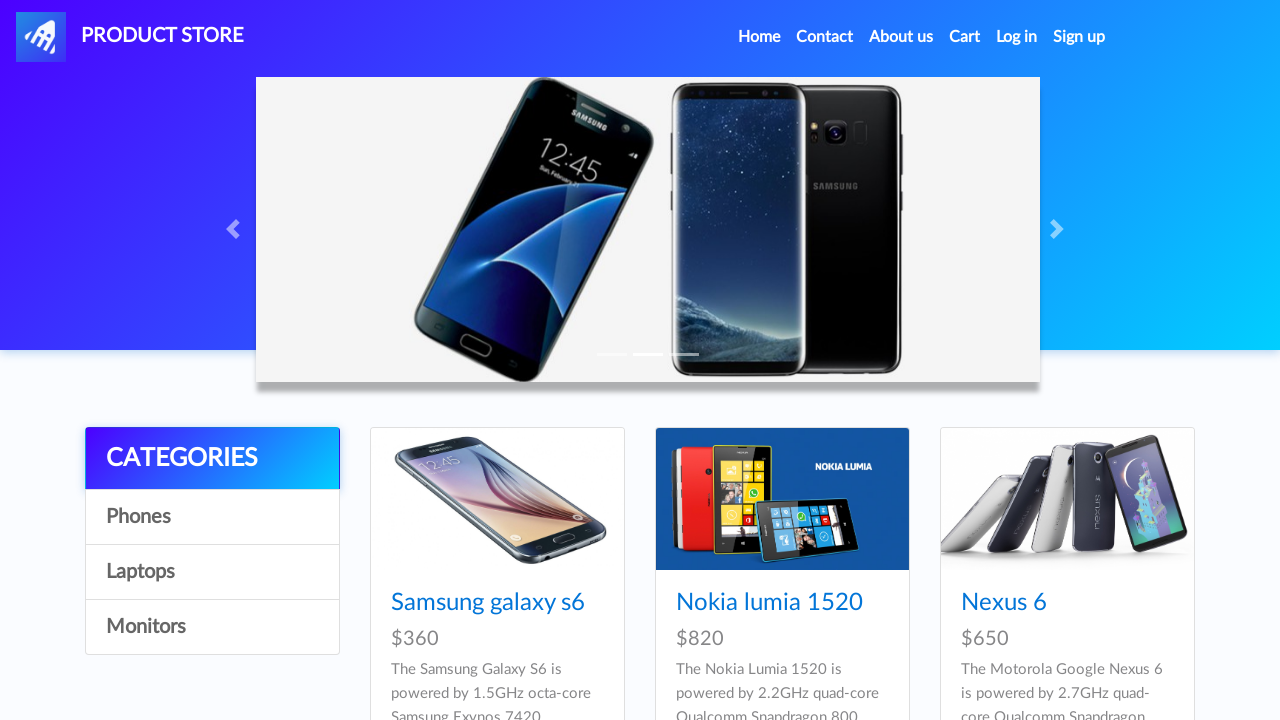

Verified product card is visible
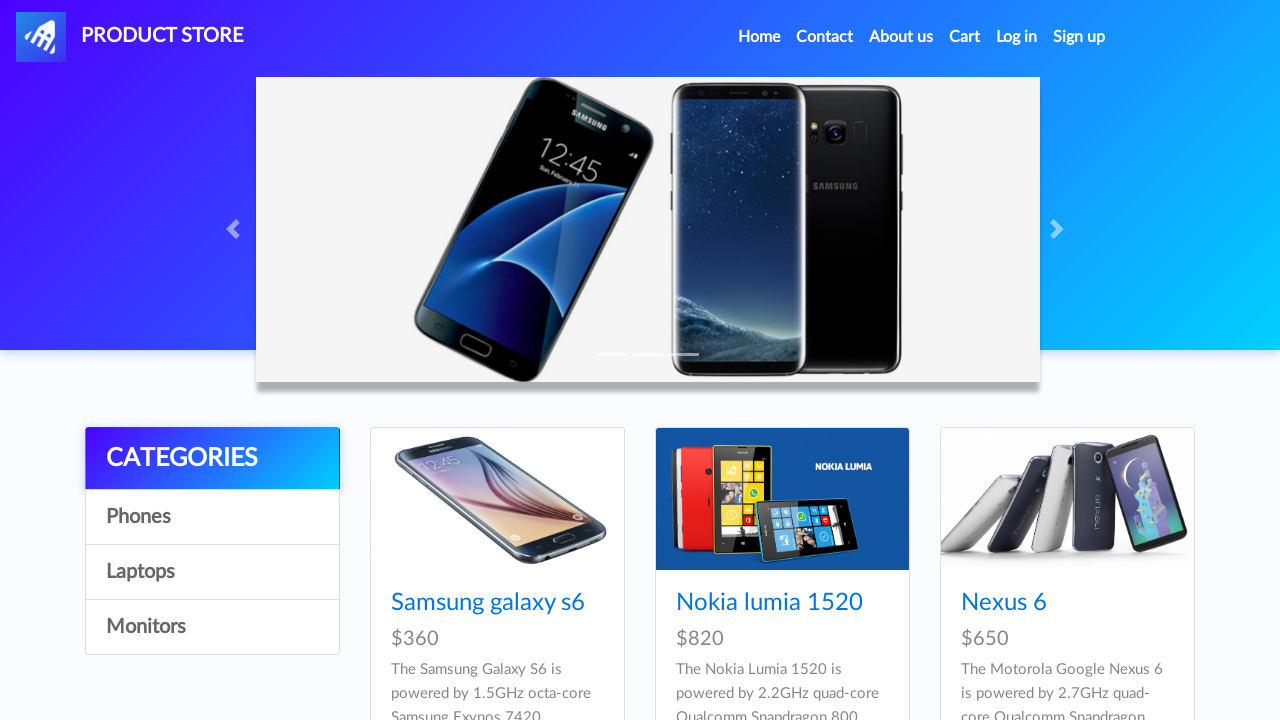

Verified product card is visible
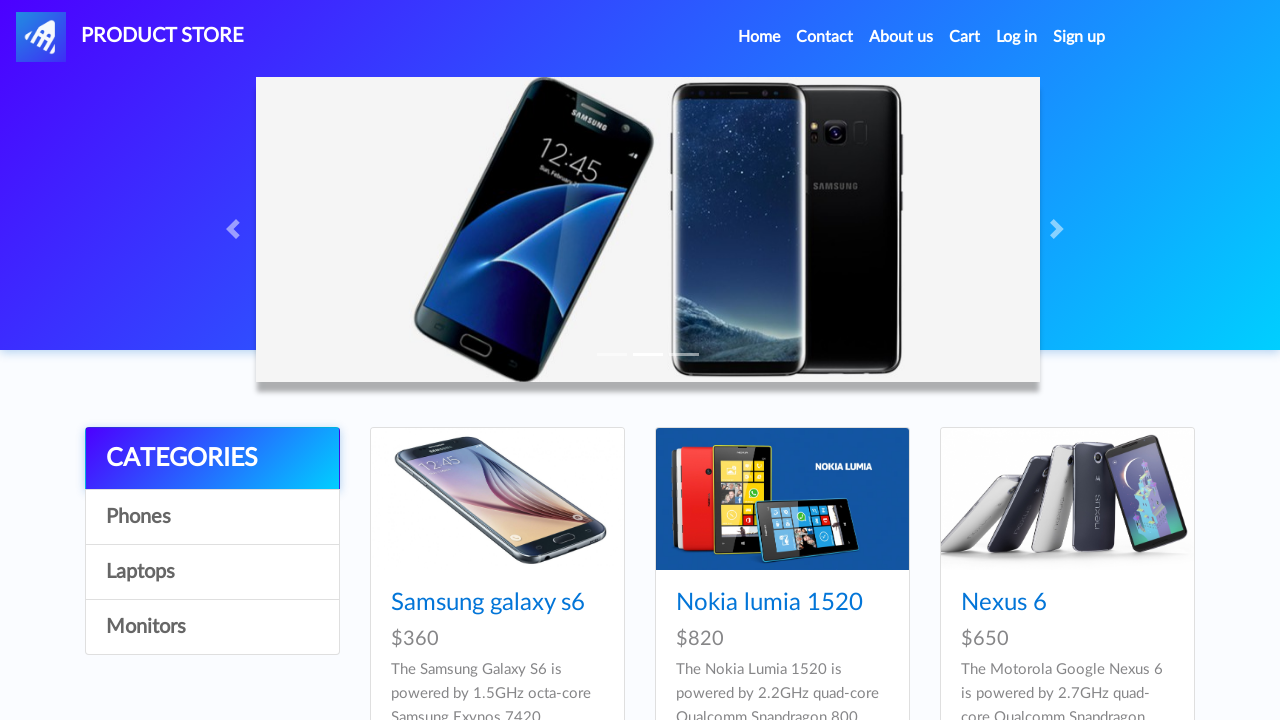

Verified product card is visible
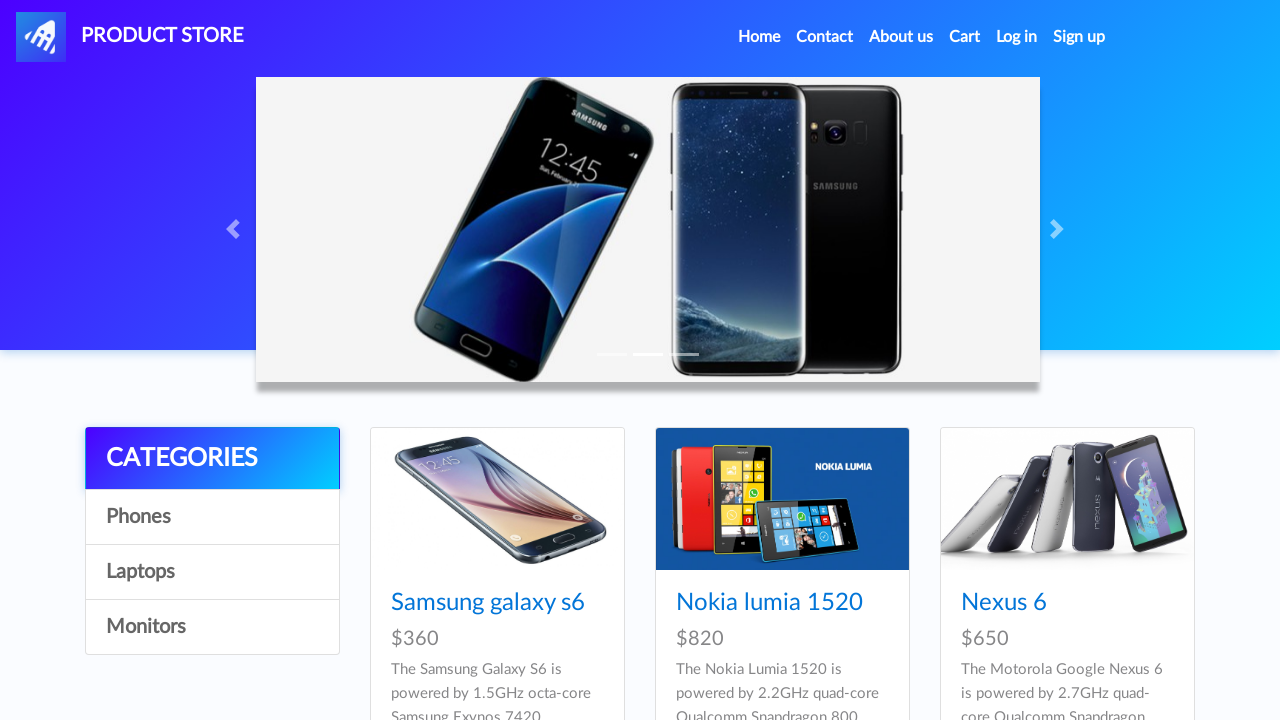

Verified product card is visible
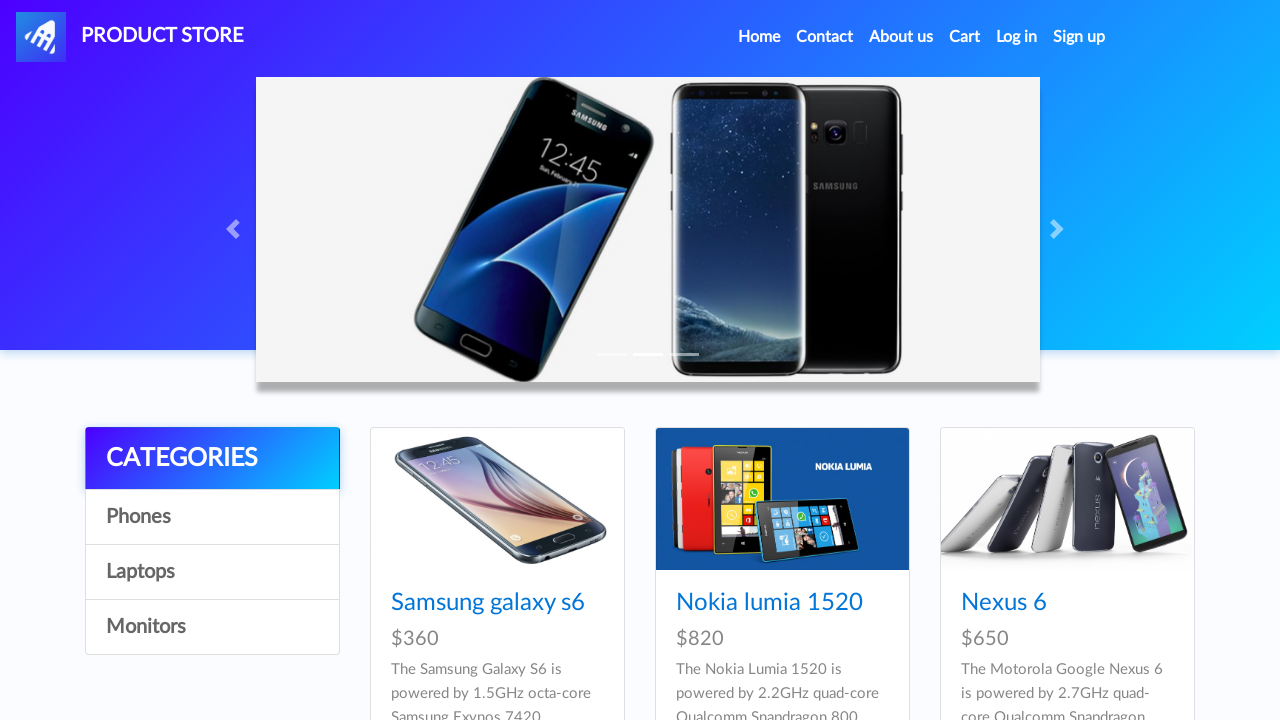

Verified product card is visible
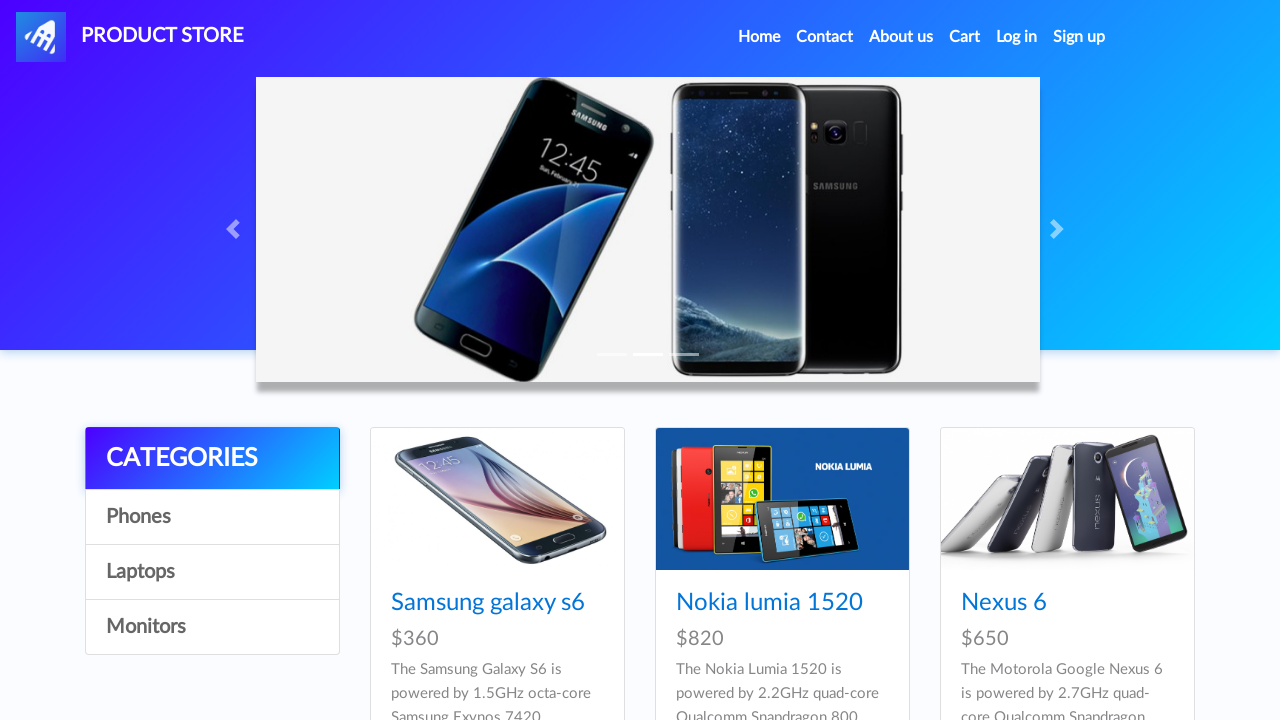

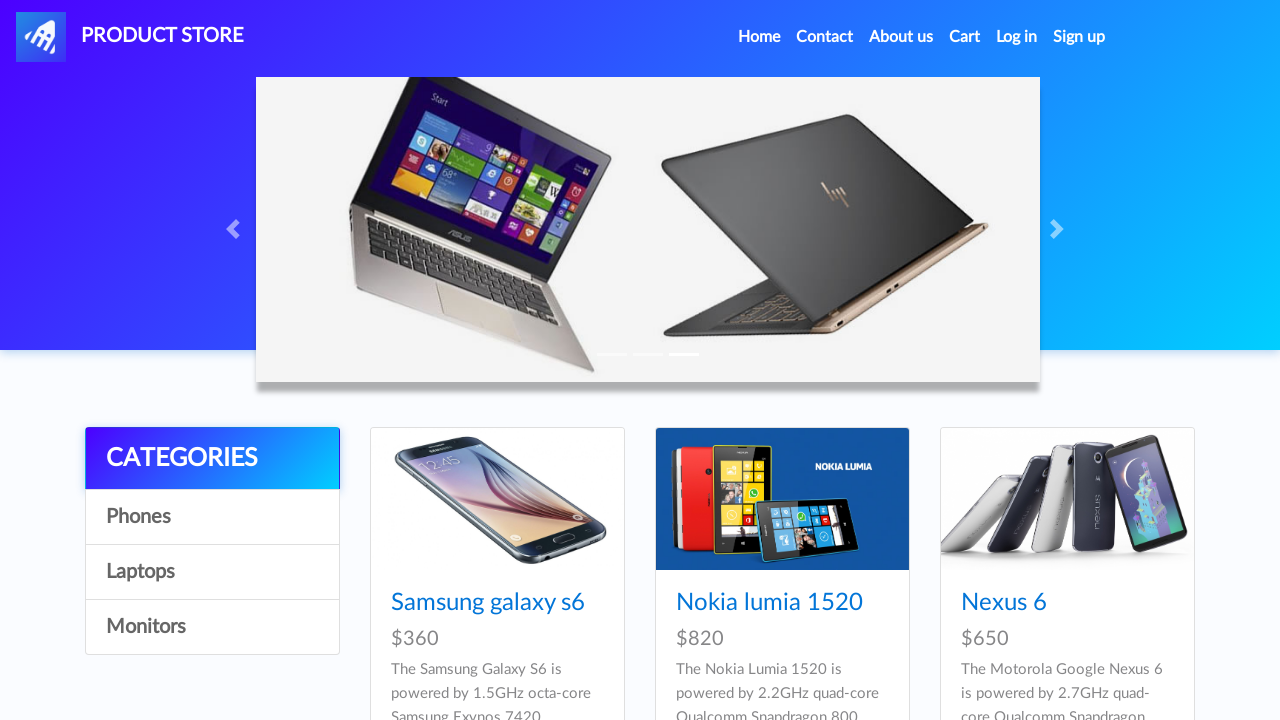